Clicks a button with dynamic ID and verifies a hidden element appears after the click

Starting URL: https://thefreerangetester.github.io/sandbox-automation-testing/

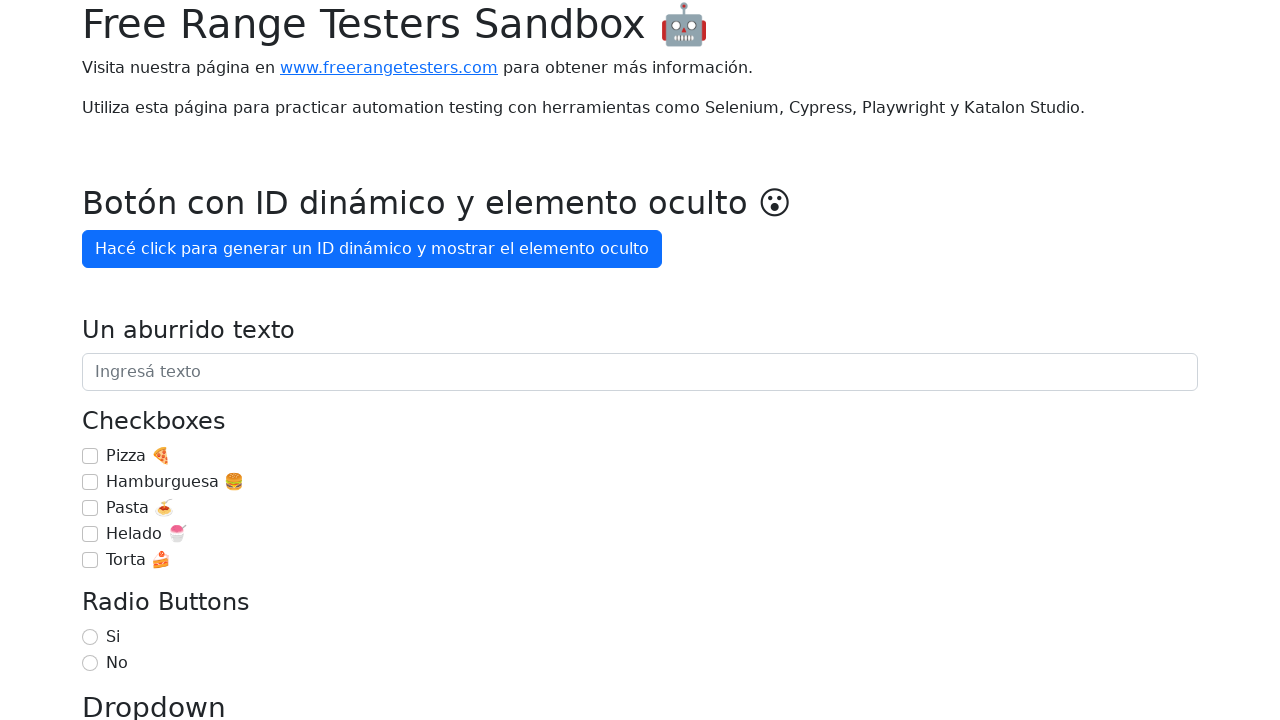

Clicked button with dynamic ID to generate ID and show hidden element at (372, 249) on internal:role=button[name="Hacé click para generar un ID dinámico y mostrar el e
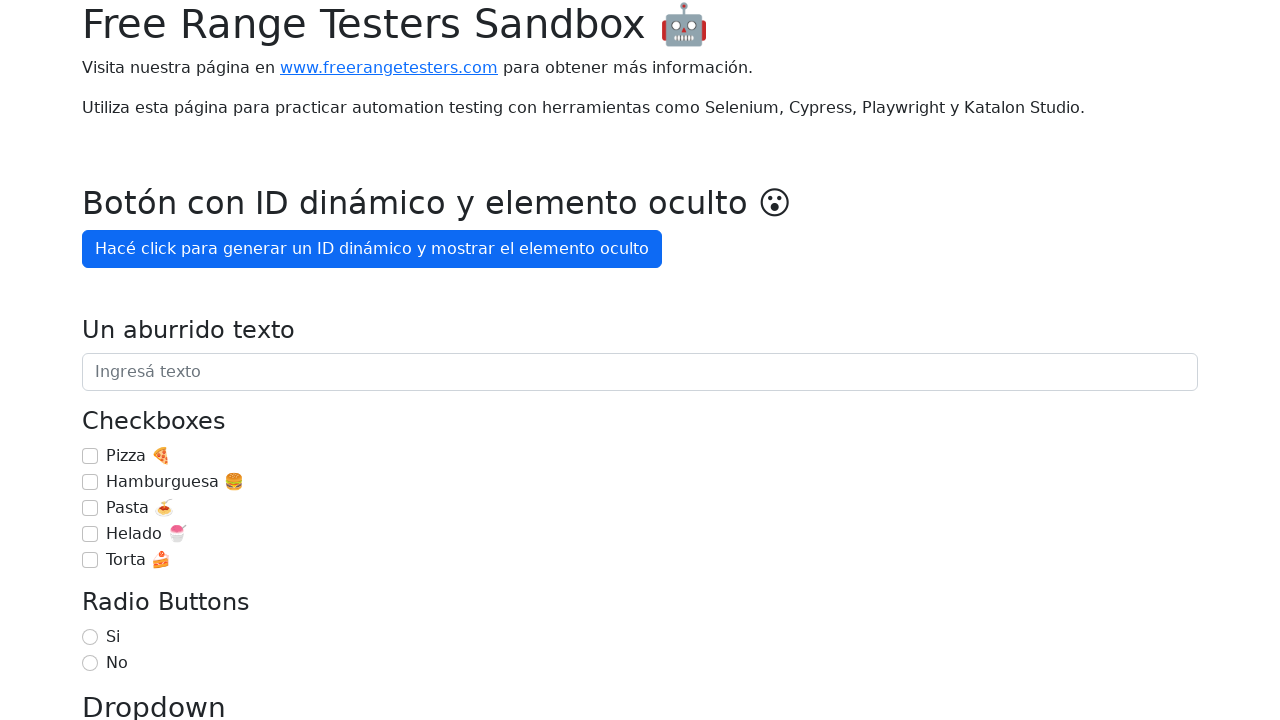

Hidden element appeared after 3 seconds following button click
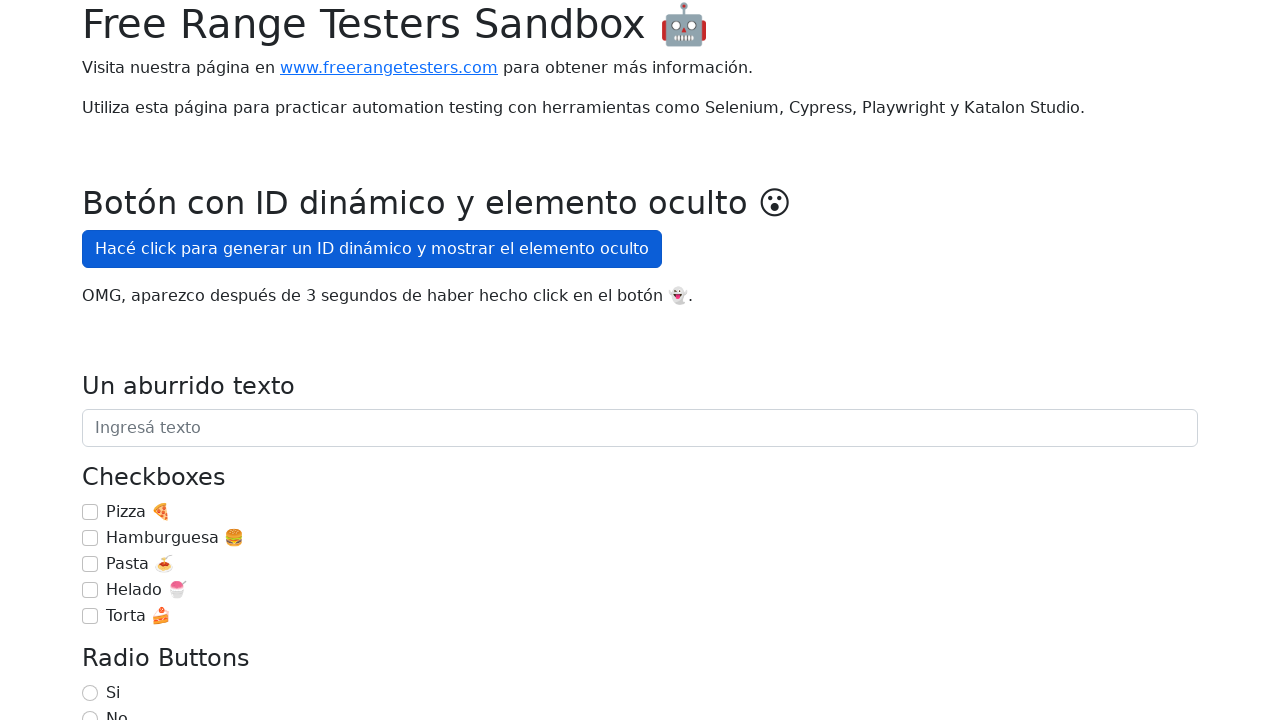

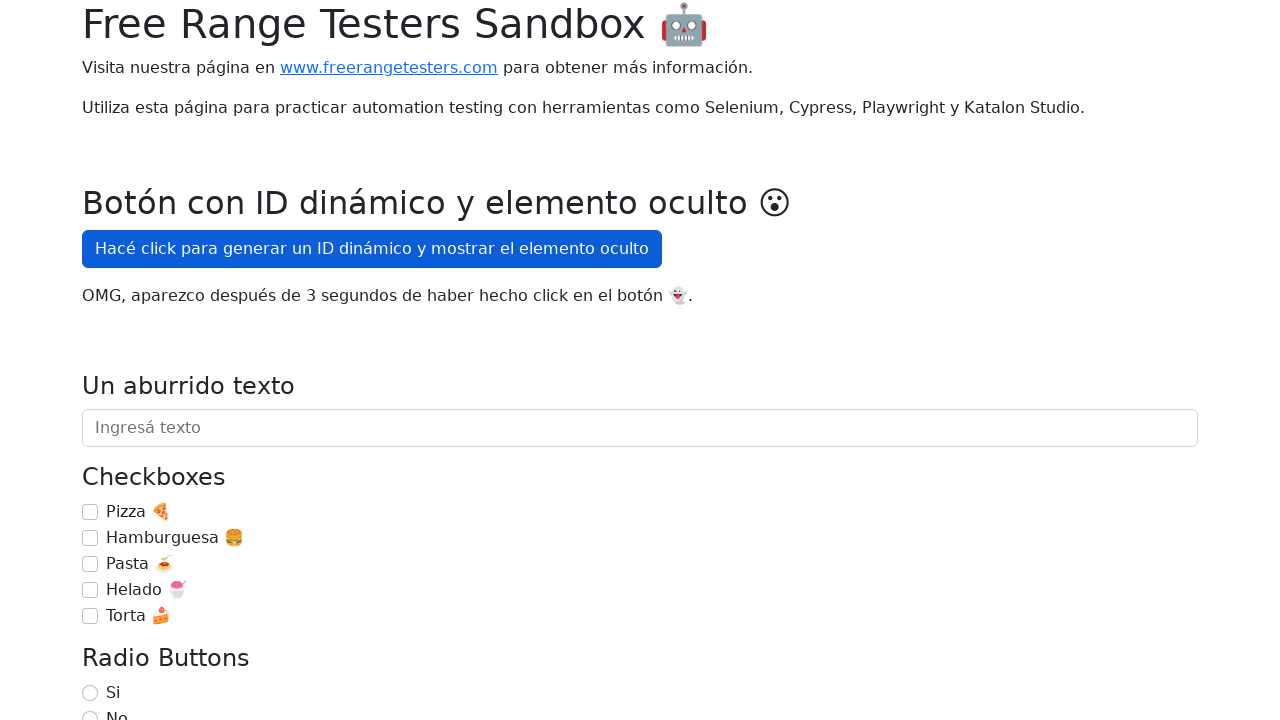